Tests mouse release action after click-and-hold and move operations

Starting URL: https://crossbrowsertesting.github.io/drag-and-drop

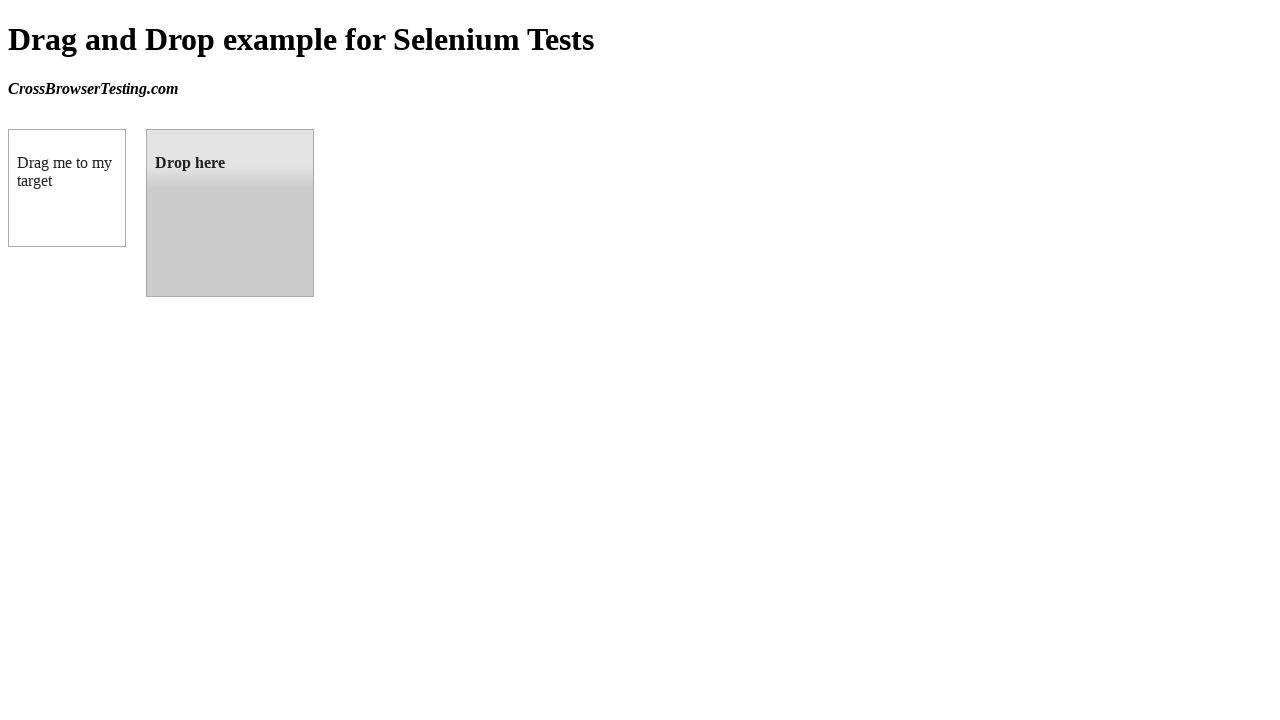

Located source element (box A)
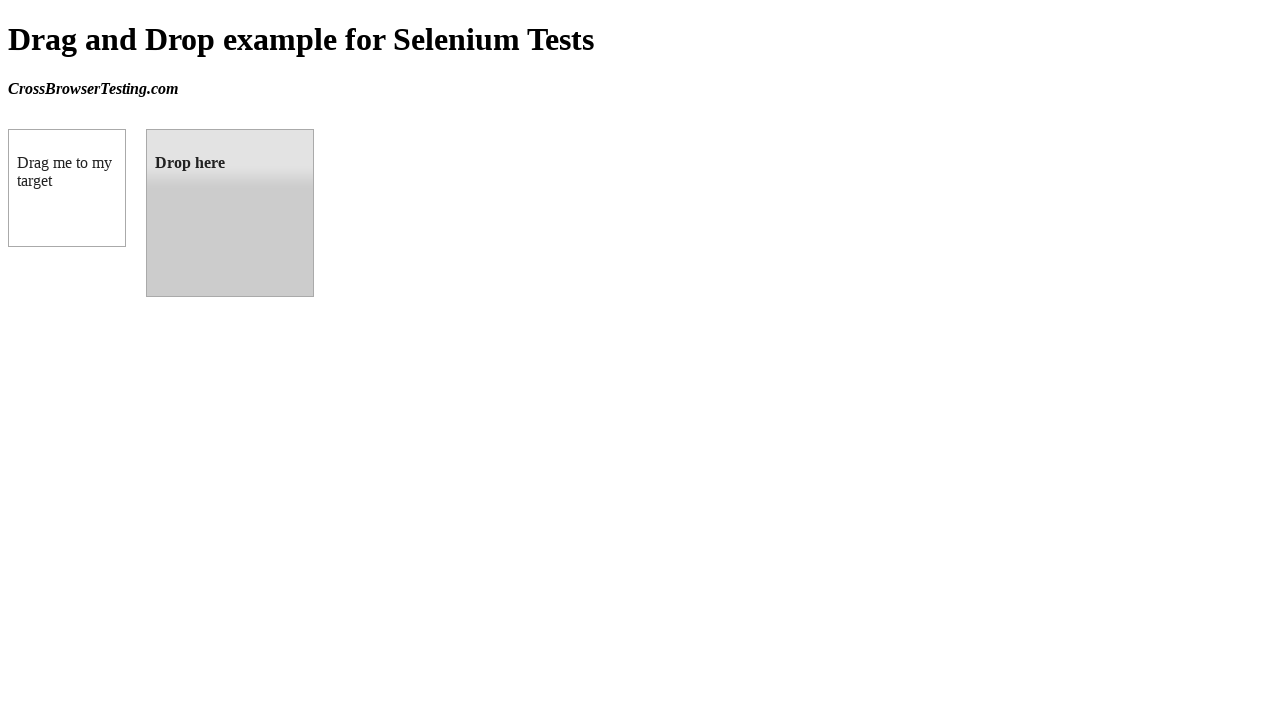

Located target element (box B)
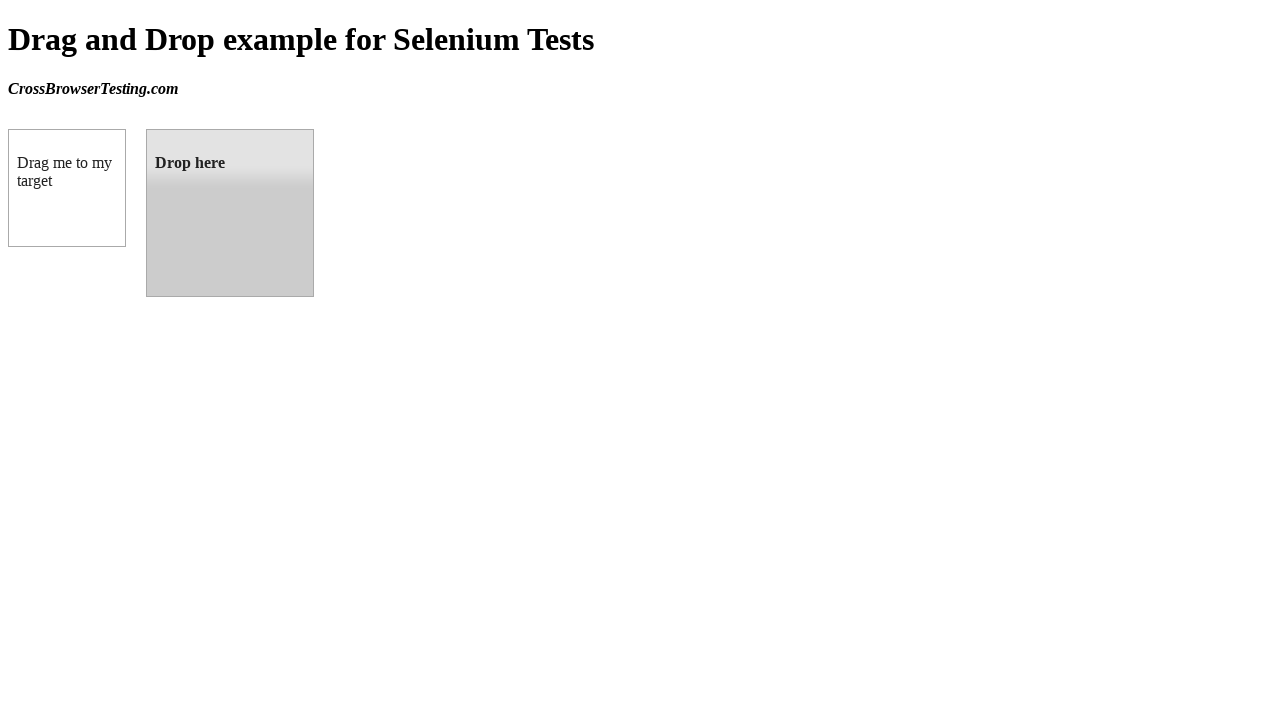

Retrieved bounding box for source element
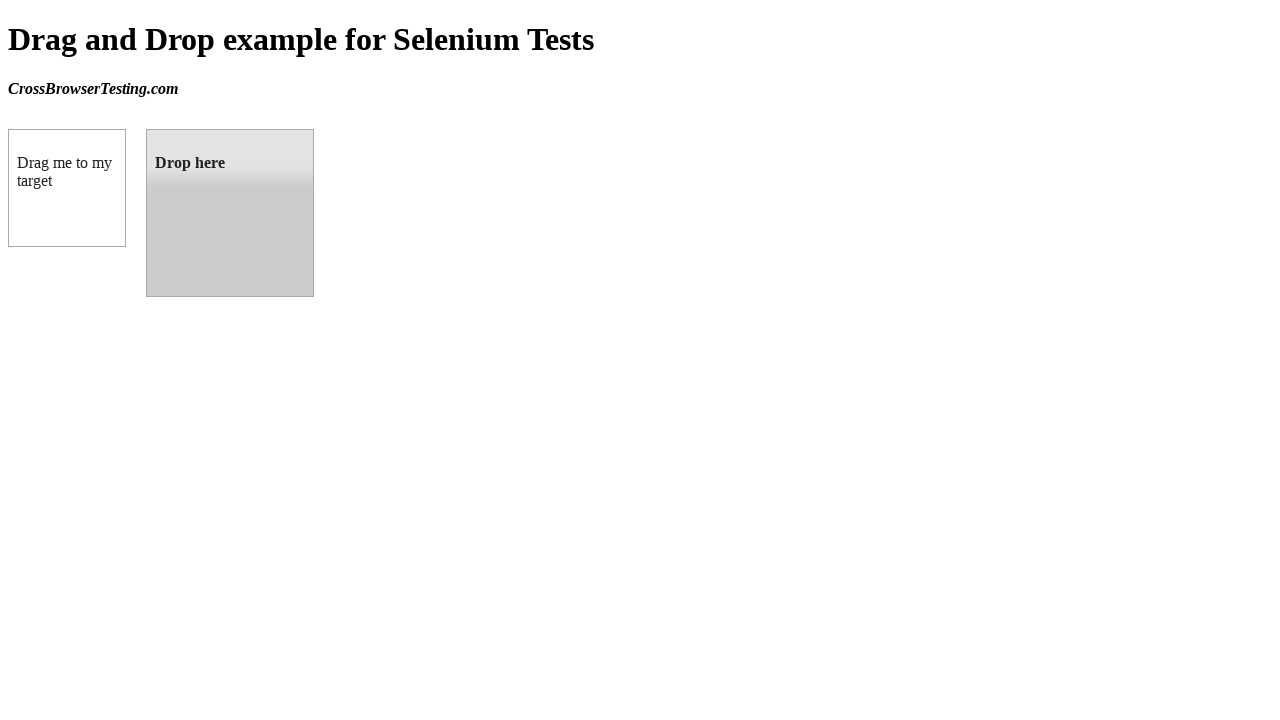

Retrieved bounding box for target element
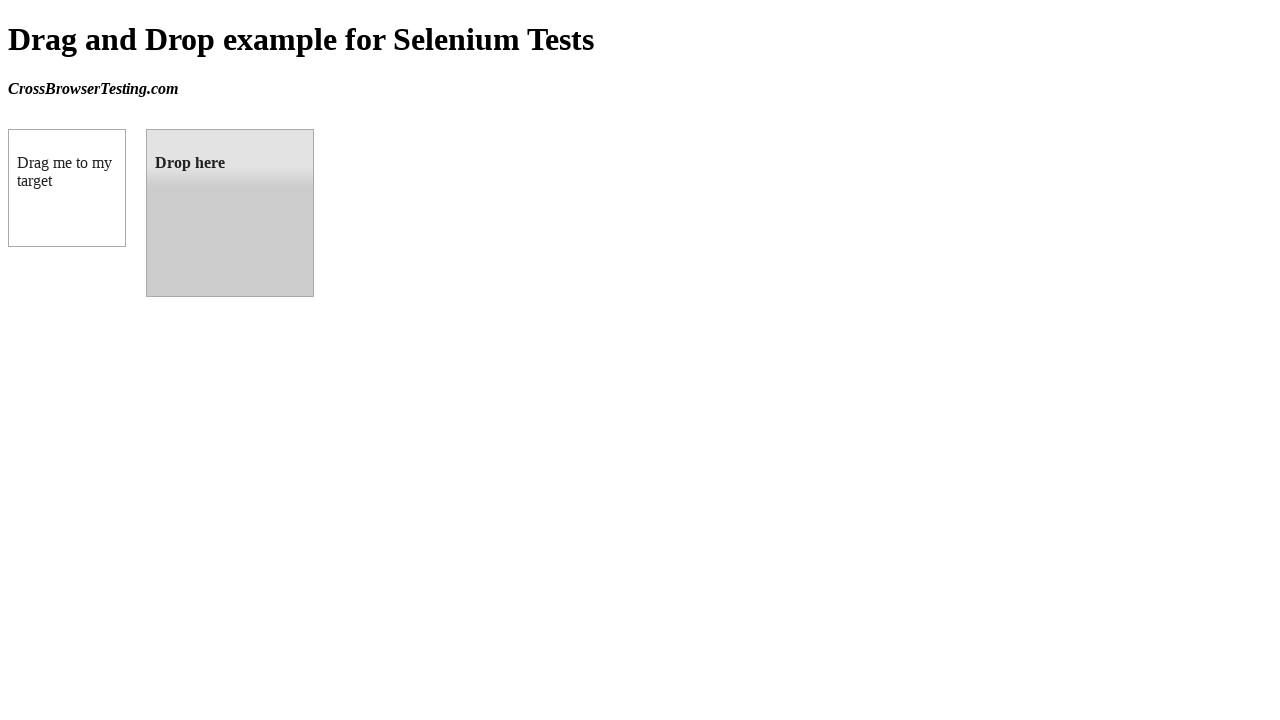

Moved mouse to center of source element at (67, 188)
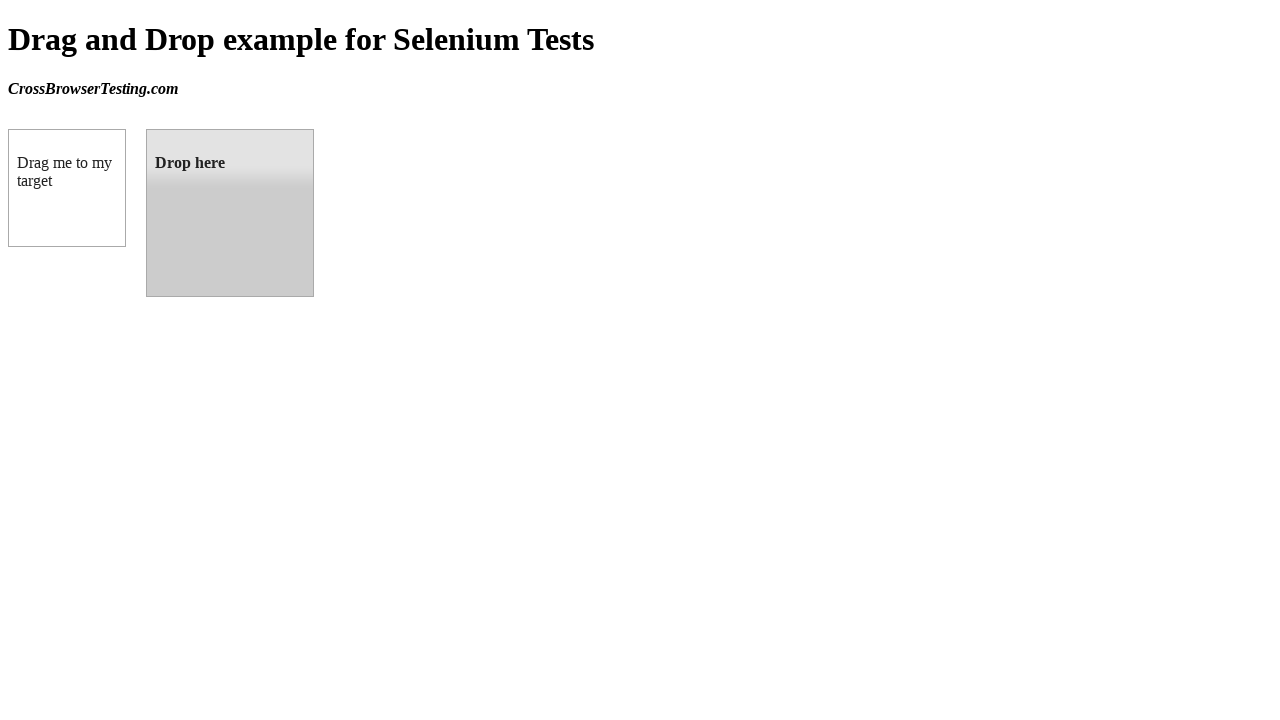

Pressed mouse button down (click and hold) at (67, 188)
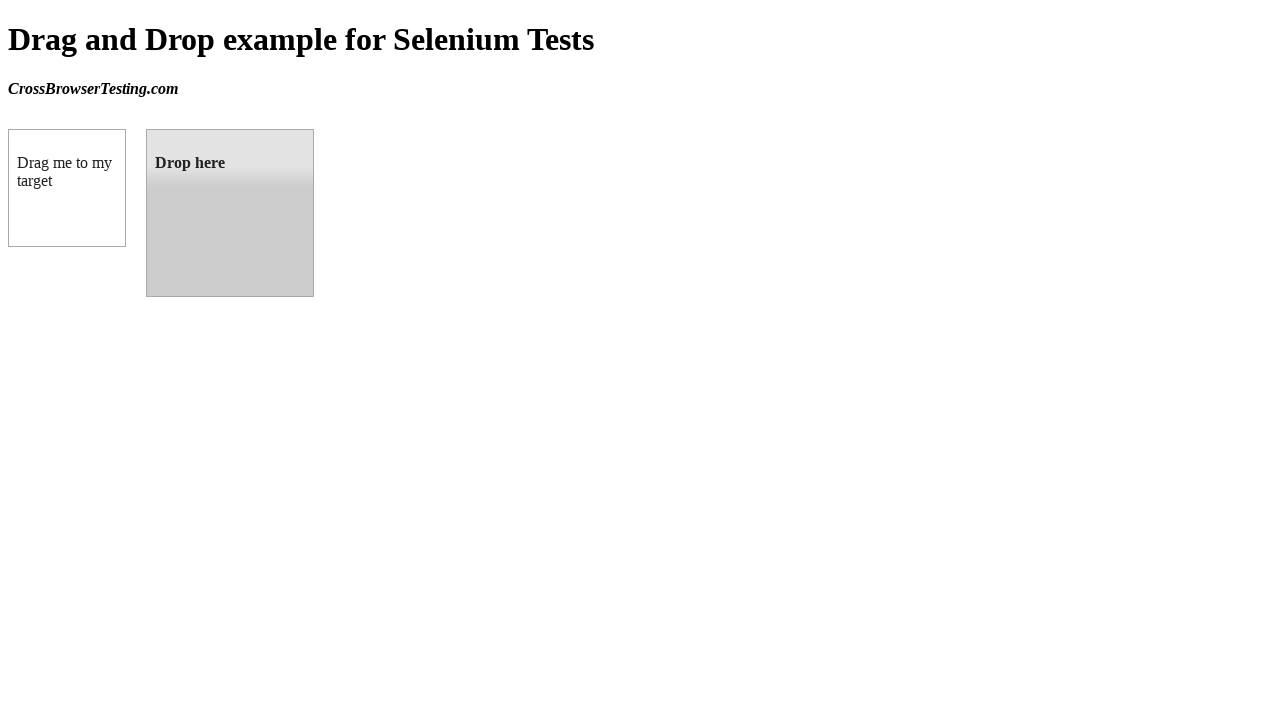

Moved mouse to center of target element while holding button at (230, 213)
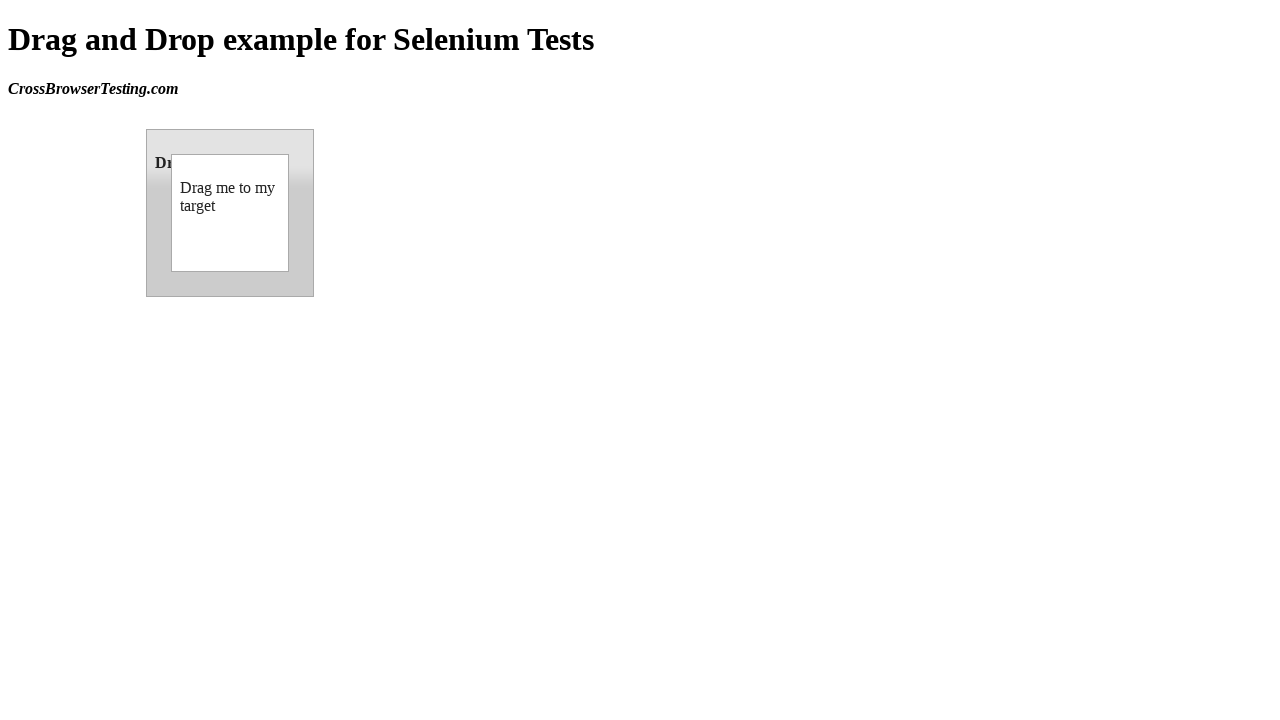

Released mouse button to complete drag and drop at (230, 213)
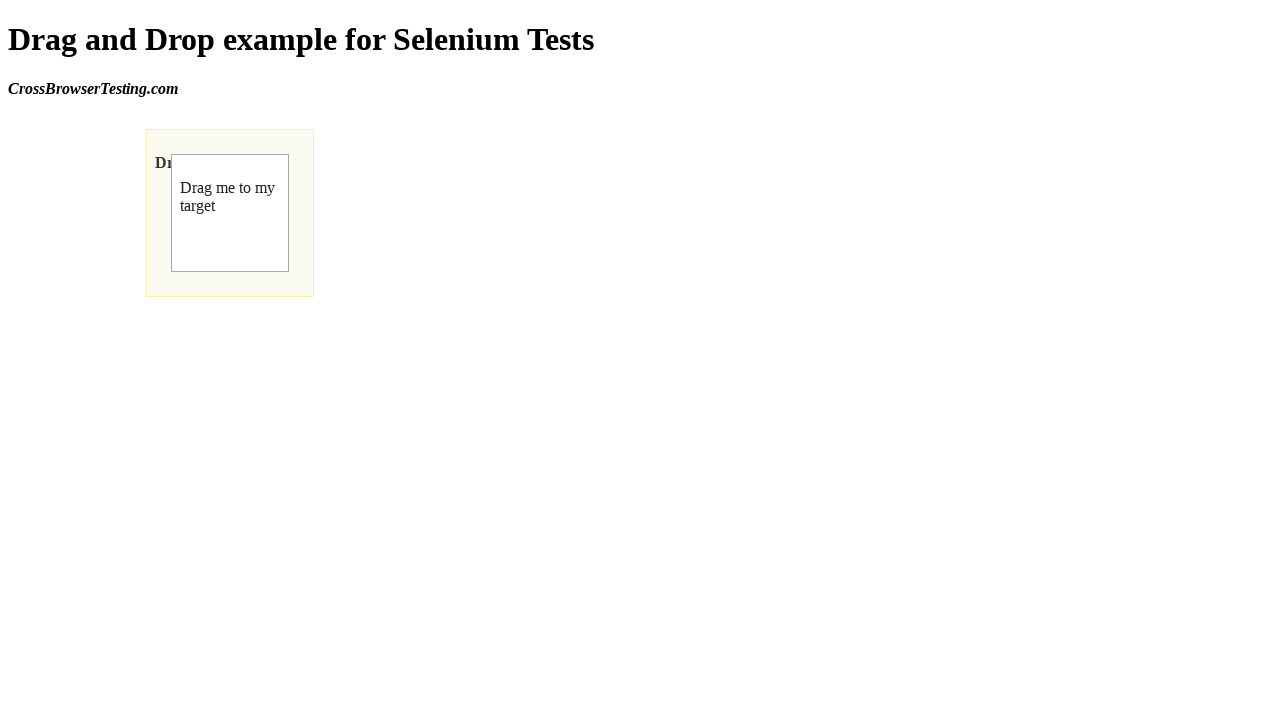

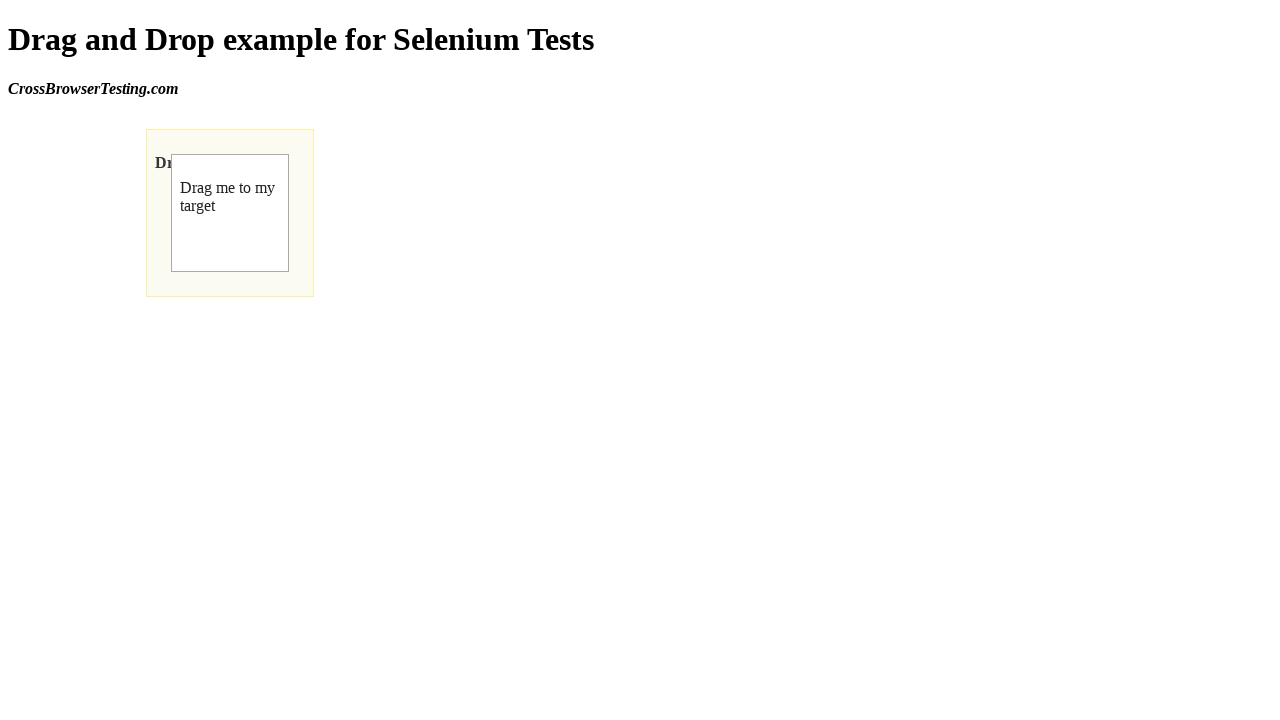